Tests redirect functionality by clicking redirect link and navigating to a 404 status code page.

Starting URL: https://the-internet.herokuapp.com/redirector

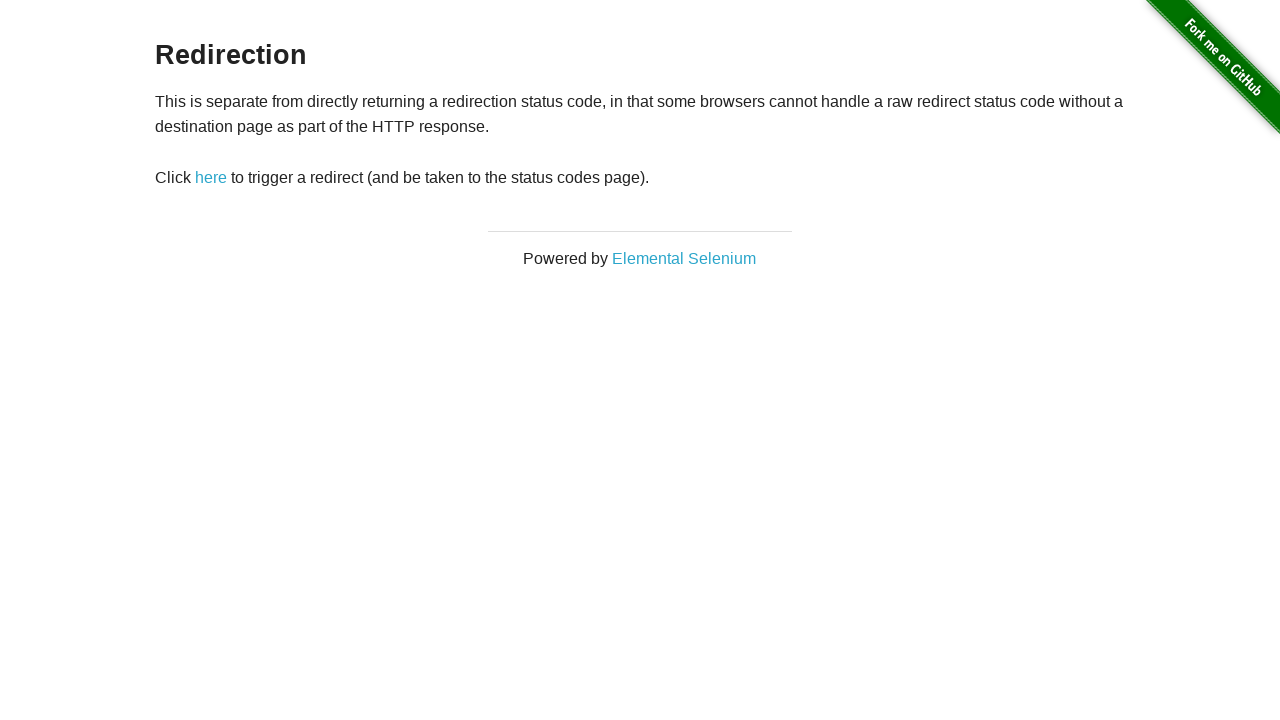

Clicked redirect link on the redirector page at (211, 178) on #redirect
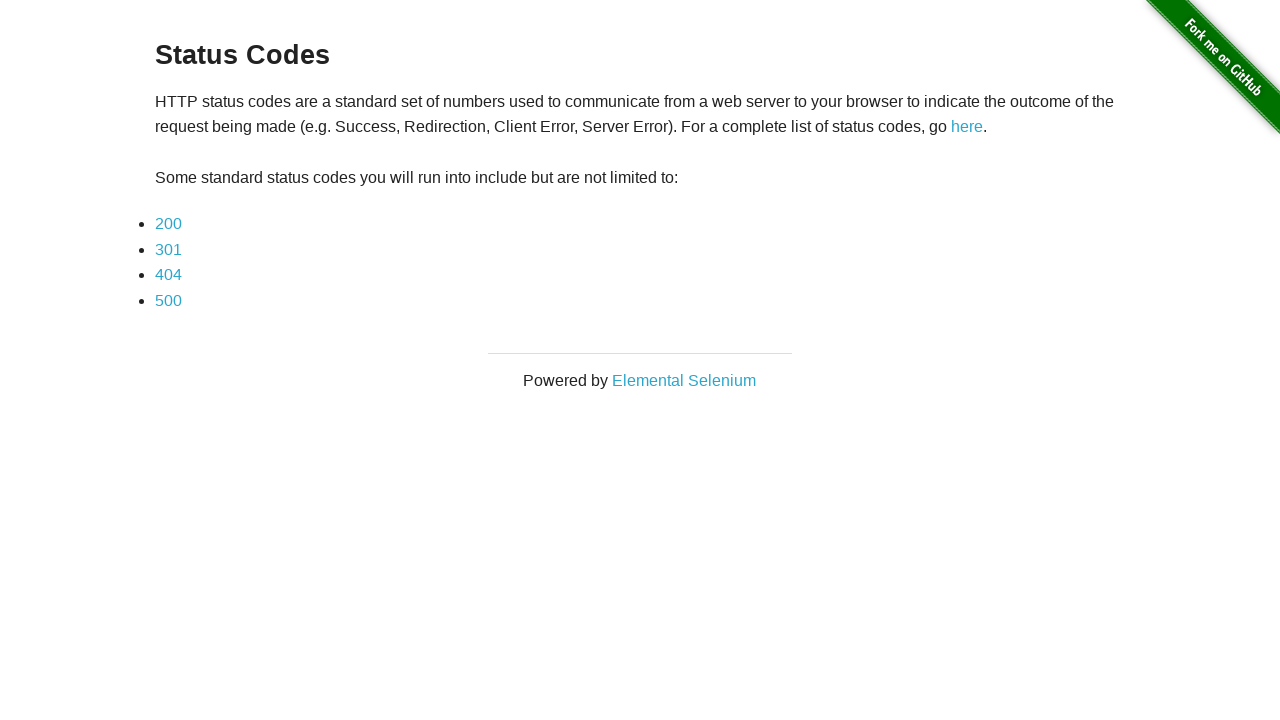

Clicked the third link in the list (404 status code) at (168, 275) on xpath=//*[@id='content']/div/ul/li[3]/a
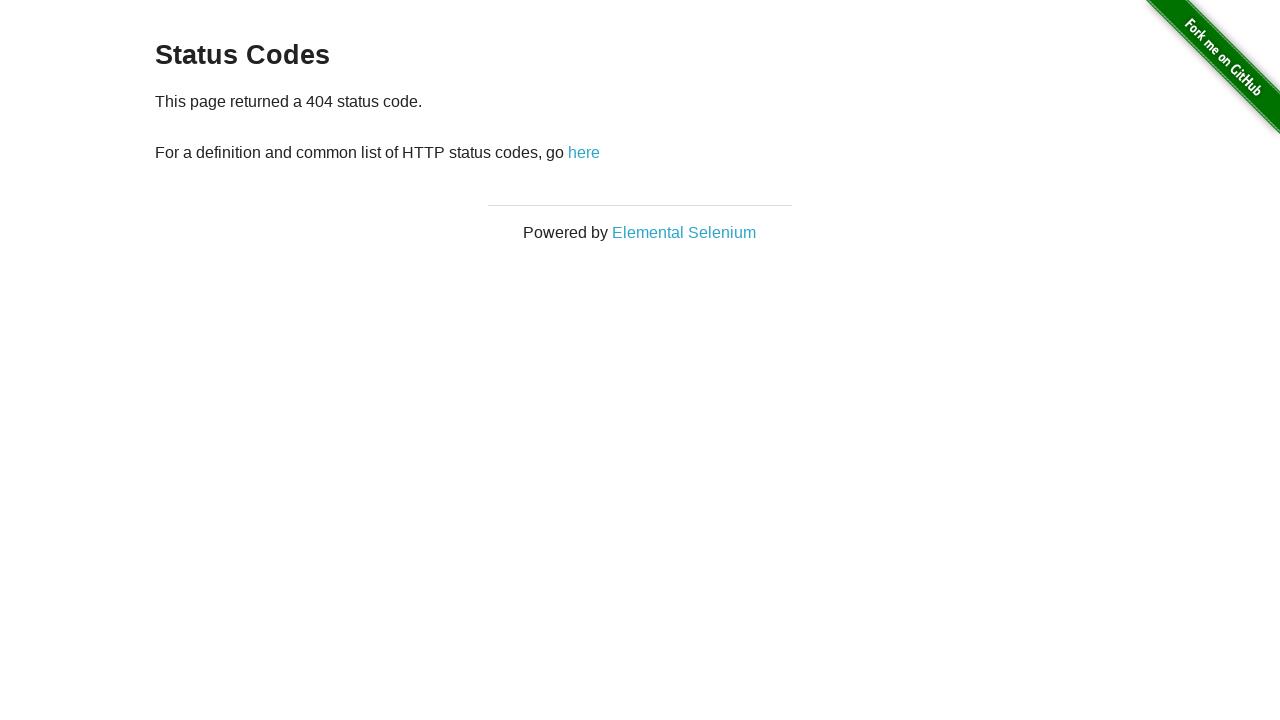

Status code page content loaded
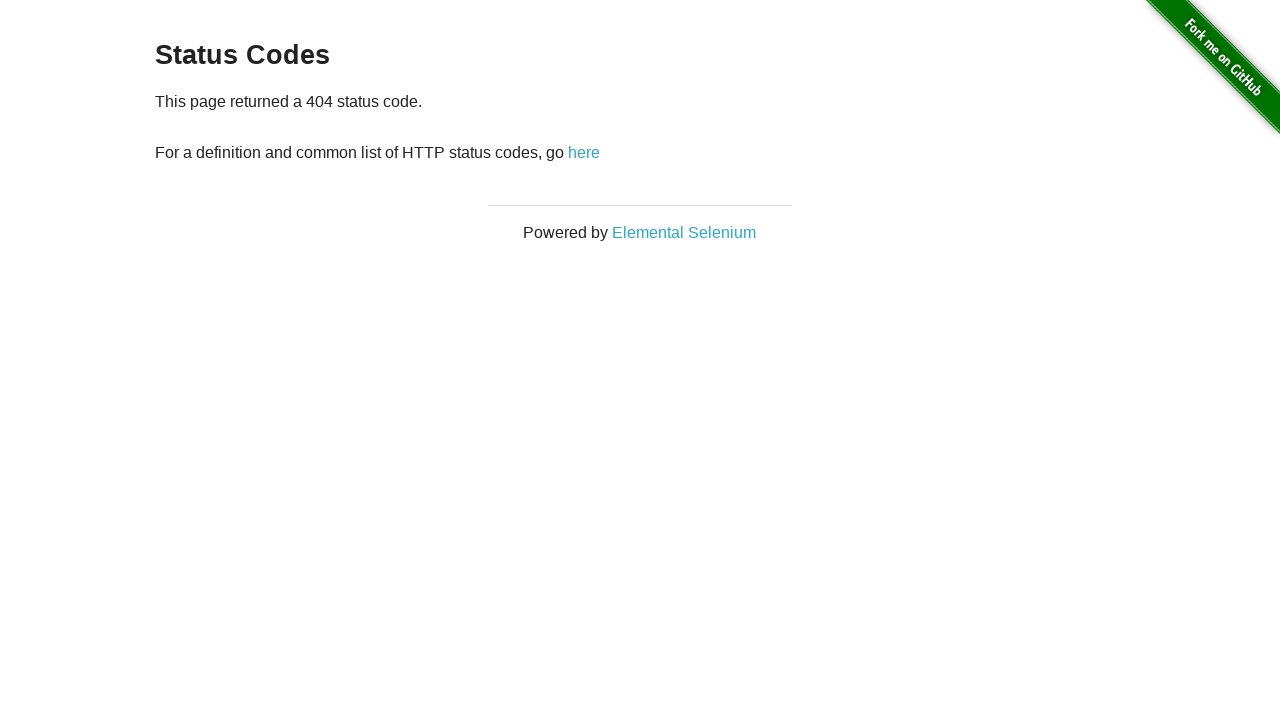

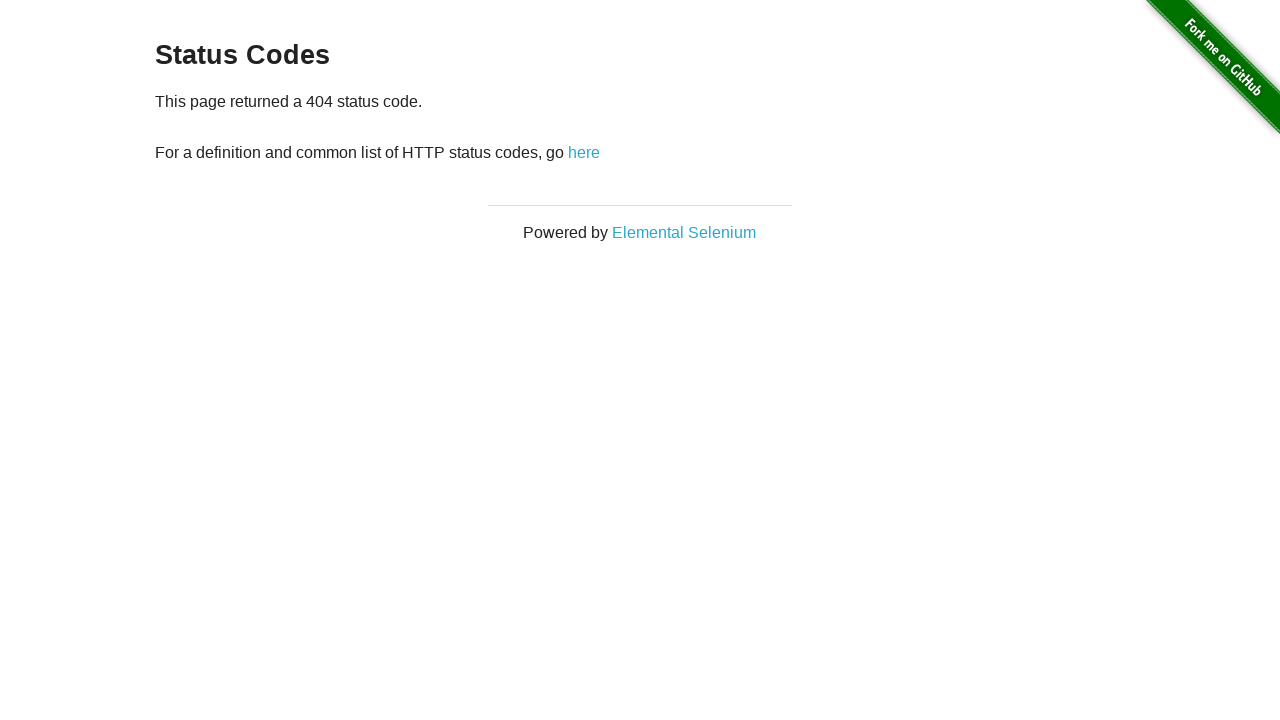